Tests a passenger dropdown selector by clicking to open it, incrementing the adult passenger count 4 times using a loop, and then closing the dropdown panel.

Starting URL: https://rahulshettyacademy.com/dropdownsPractise/

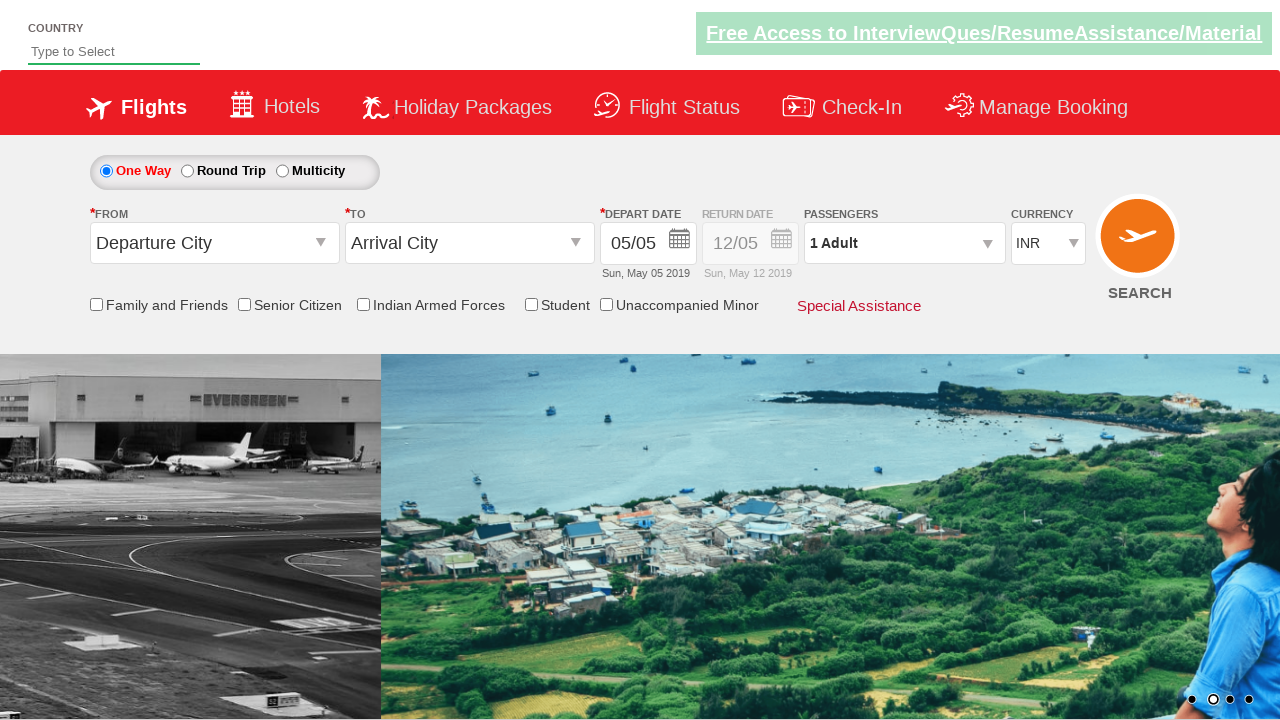

Clicked passenger dropdown to open it at (904, 243) on #divpaxinfo
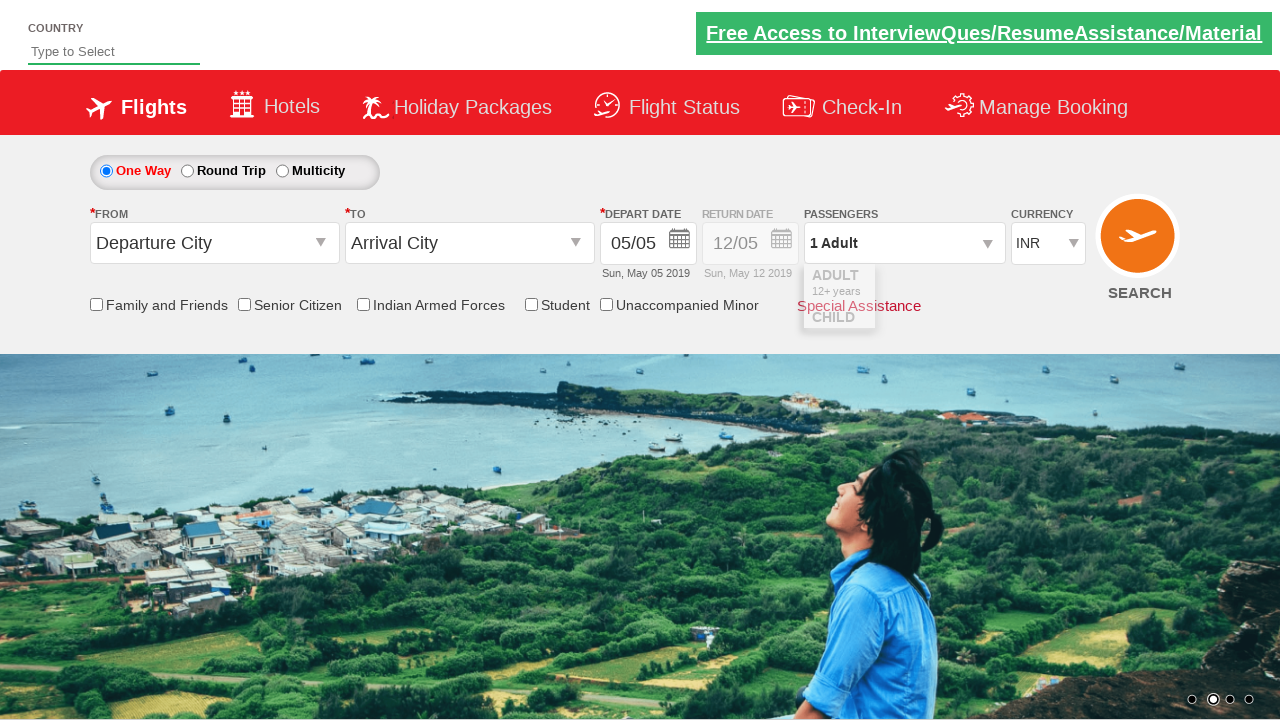

Waited for dropdown to become visible
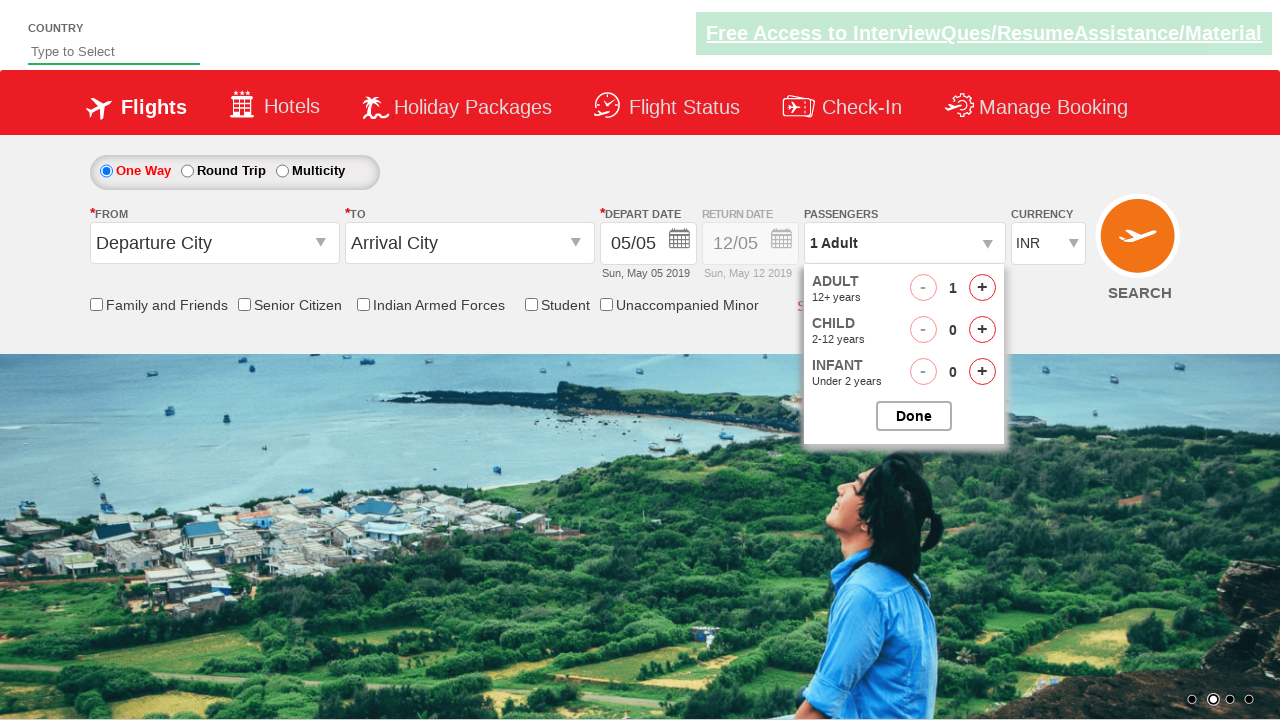

Incremented adult passenger count (iteration 1 of 4) at (982, 288) on #hrefIncAdt
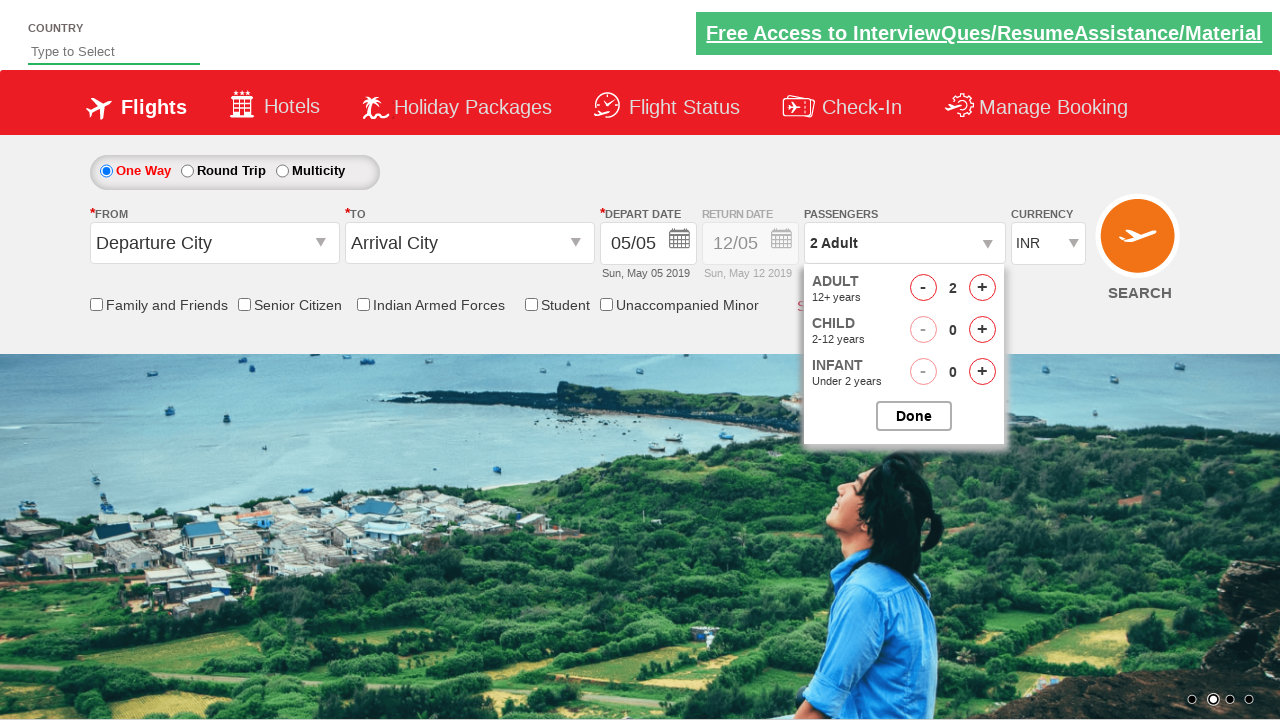

Incremented adult passenger count (iteration 2 of 4) at (982, 288) on #hrefIncAdt
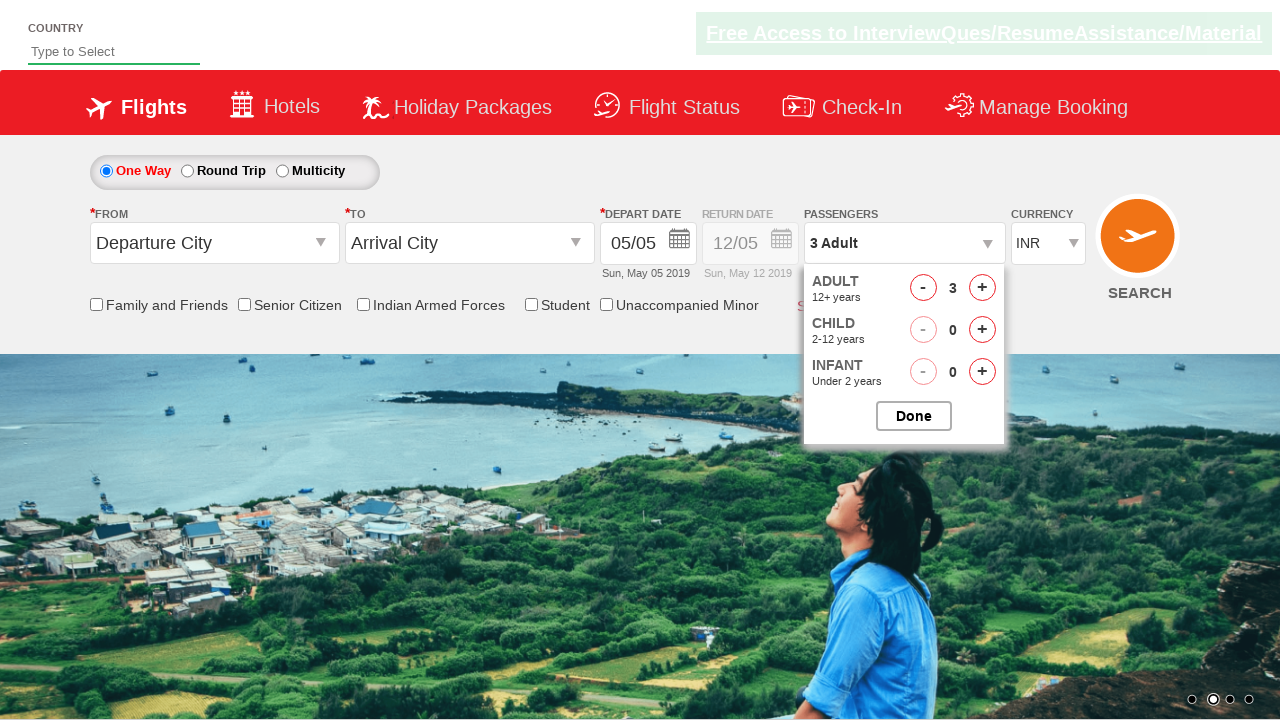

Incremented adult passenger count (iteration 3 of 4) at (982, 288) on #hrefIncAdt
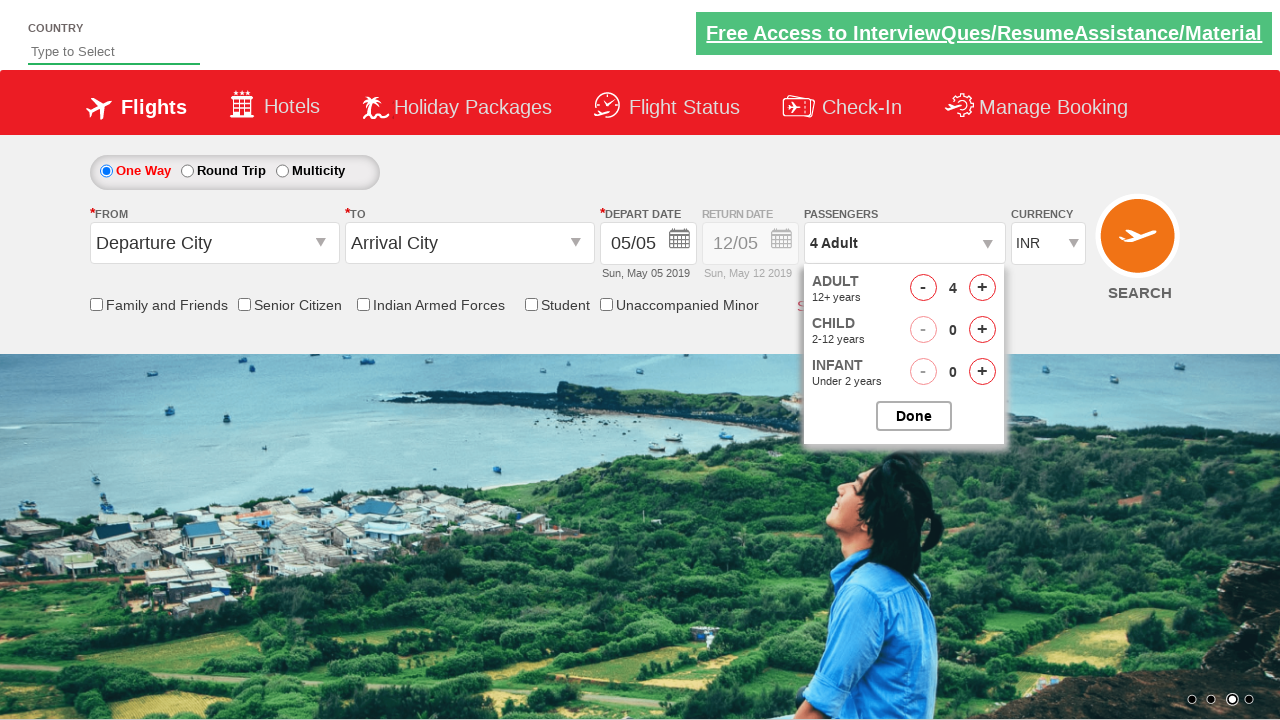

Incremented adult passenger count (iteration 4 of 4) at (982, 288) on #hrefIncAdt
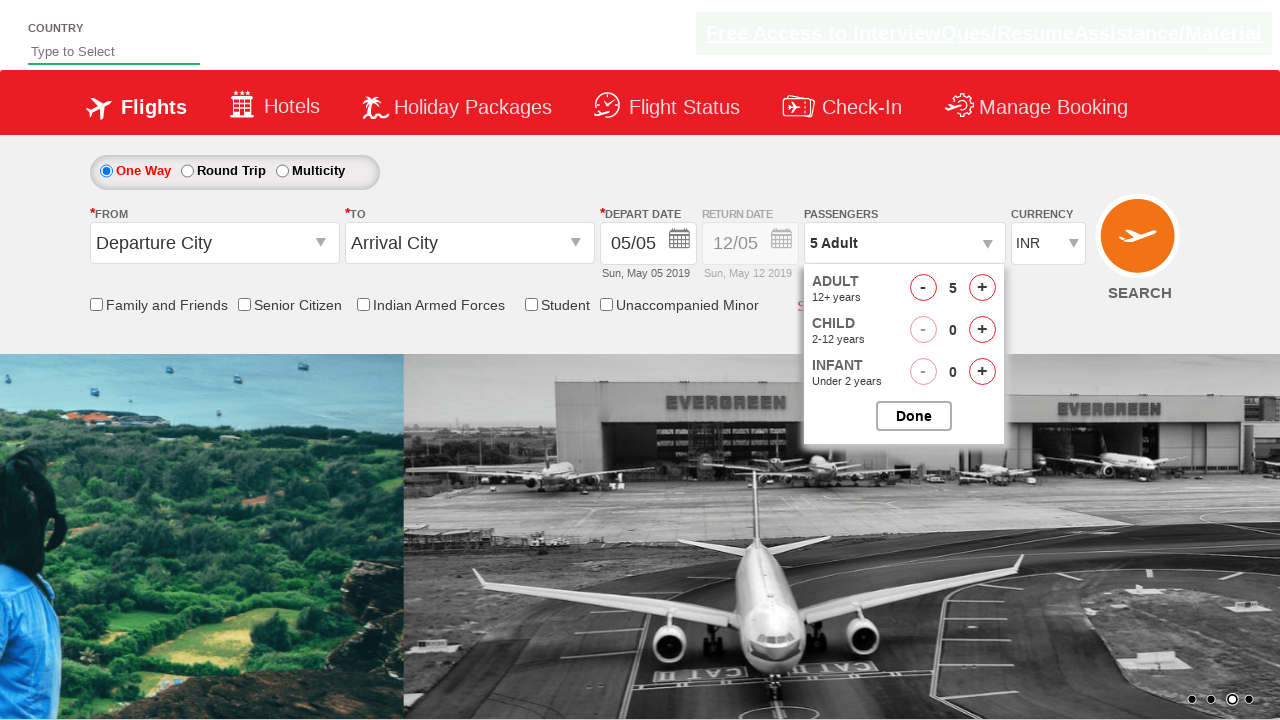

Clicked to close the passenger dropdown at (914, 416) on #btnclosepaxoption
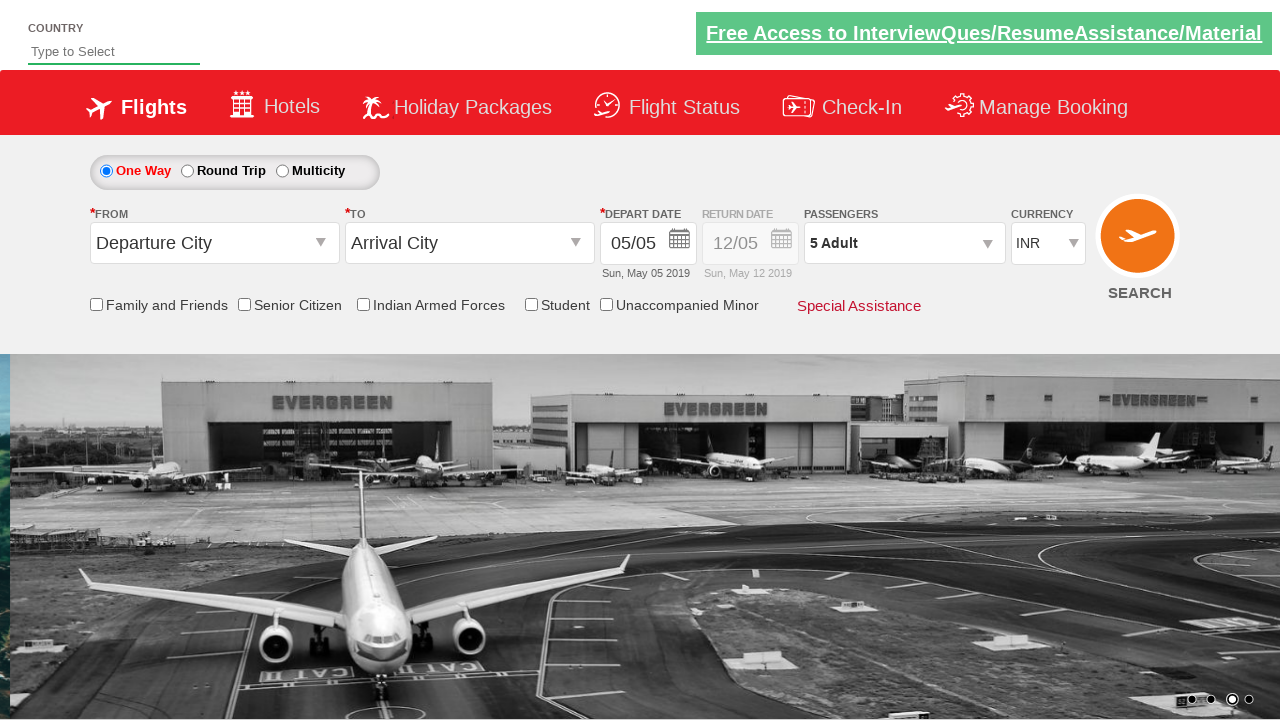

Verified passenger dropdown is closed
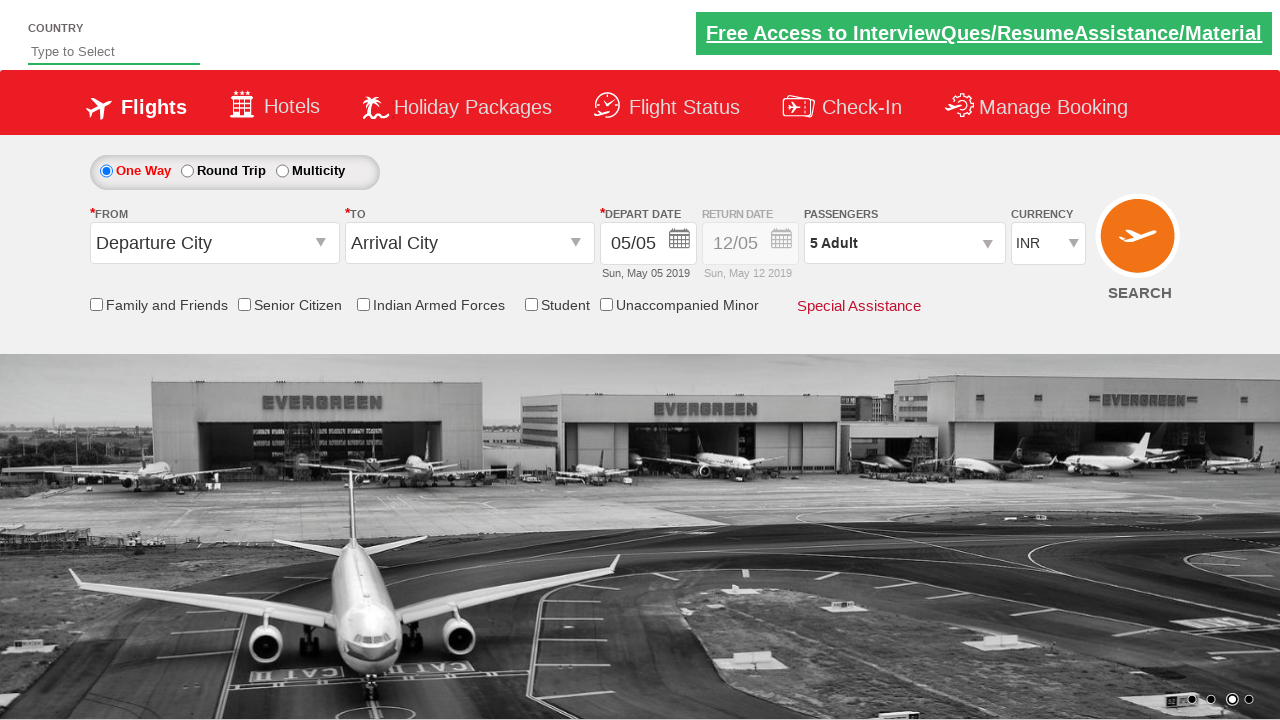

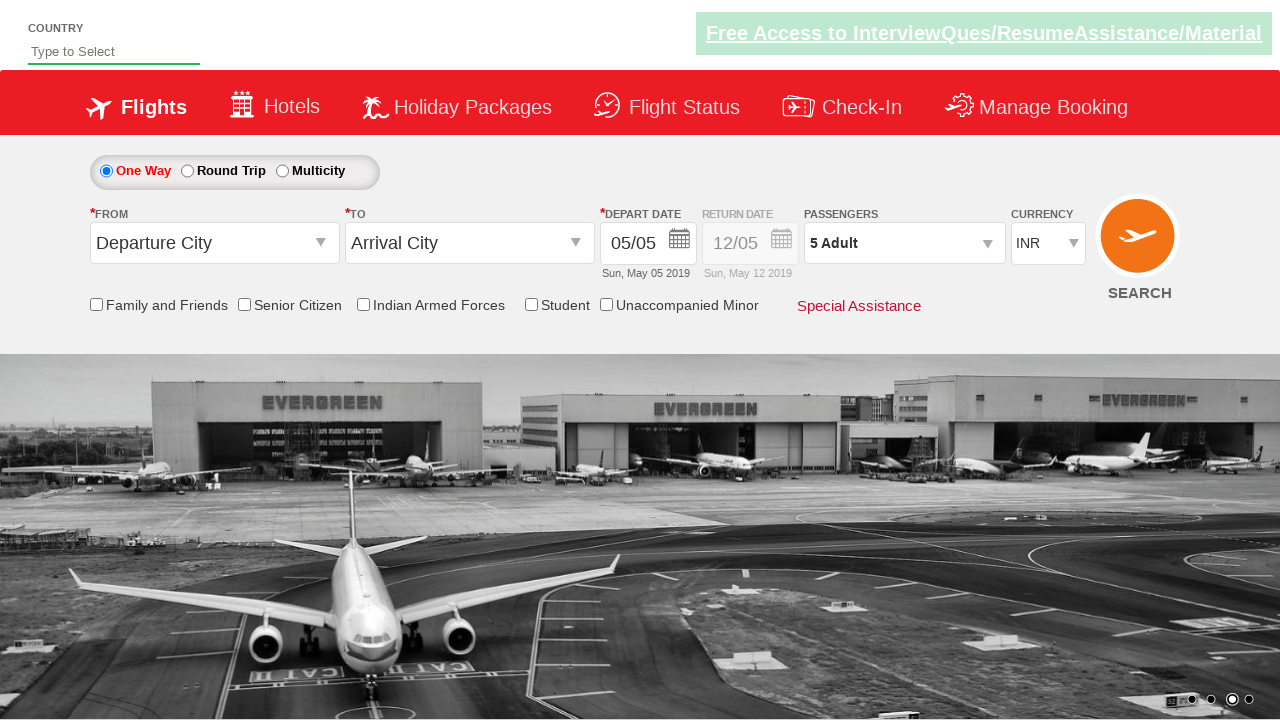